Navigates to REST Assured website, clicks on the Docs menu, then clicks the Downloads submenu link to navigate to the GitHub wiki Downloads page and verifies a table exists with expected structure

Starting URL: https://rest-assured.io/

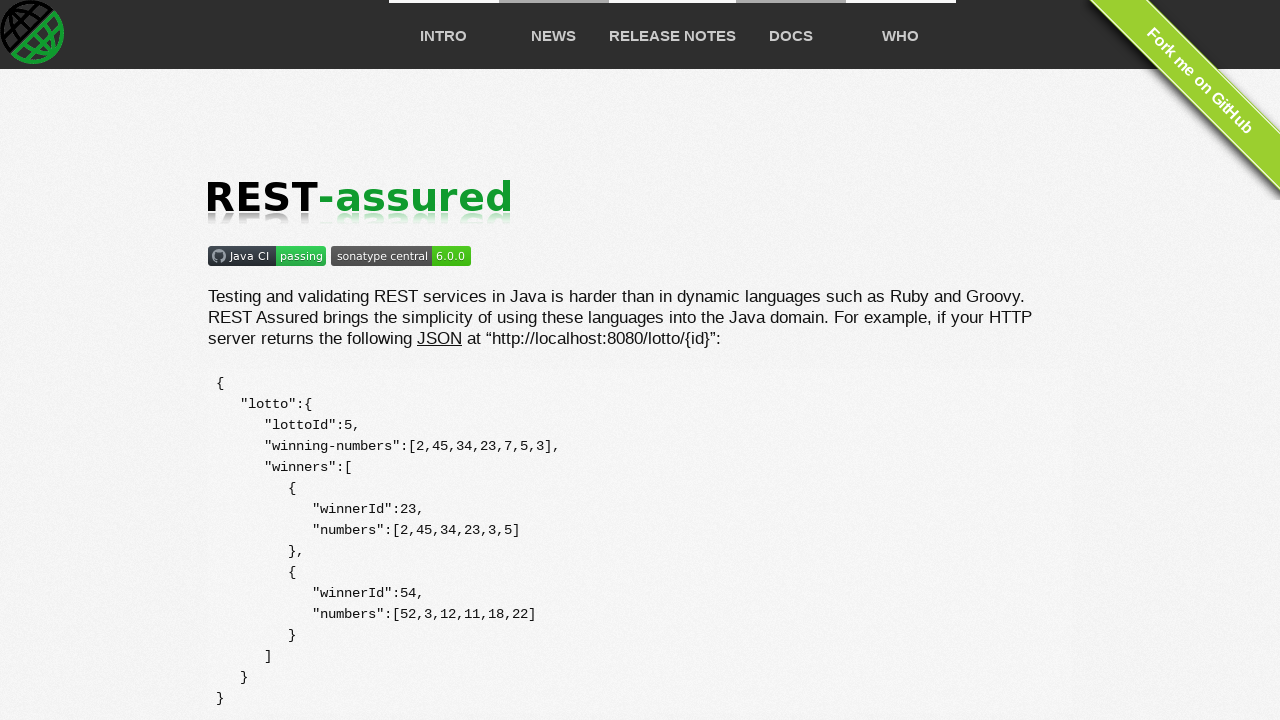

Clicked on the Docs menu item at (790, 34) on xpath=//div[@id='main']//li[@class='p-docs']
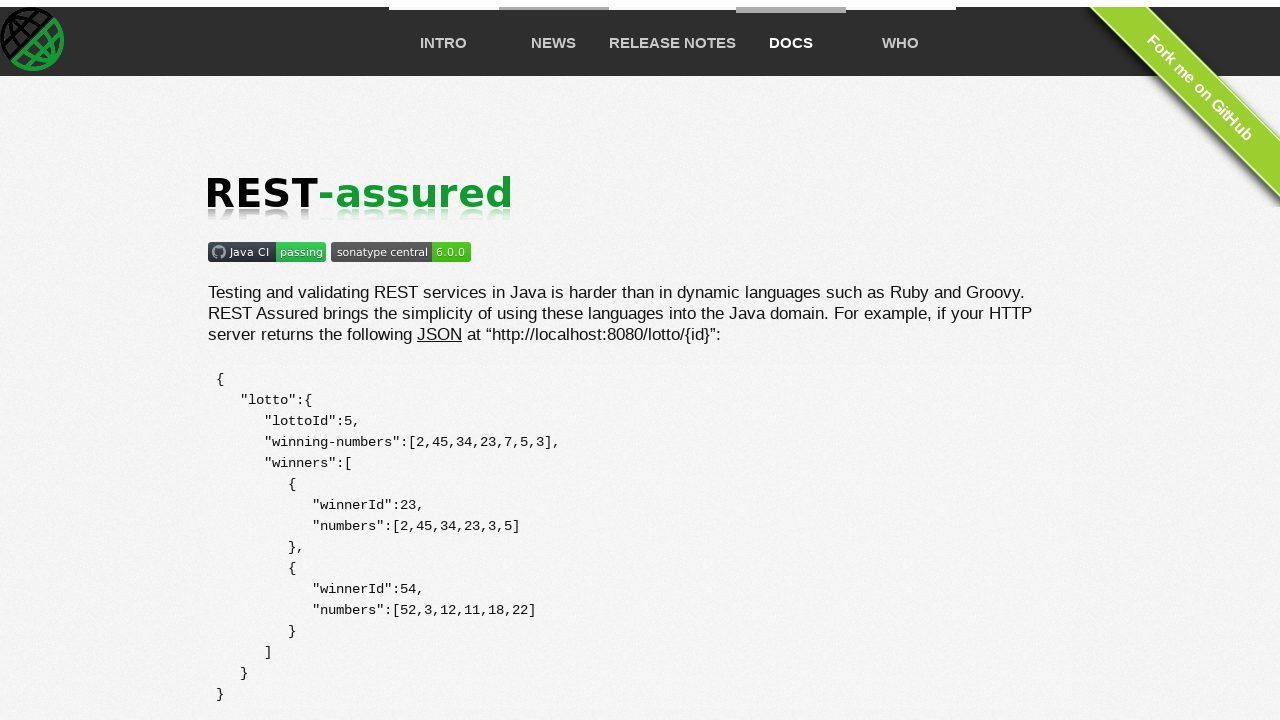

Clicked on the Downloads submenu link at (278, 711) on xpath=//div[@id='docs']//a[@href='https://github.com/rest-assured/rest-assured/w
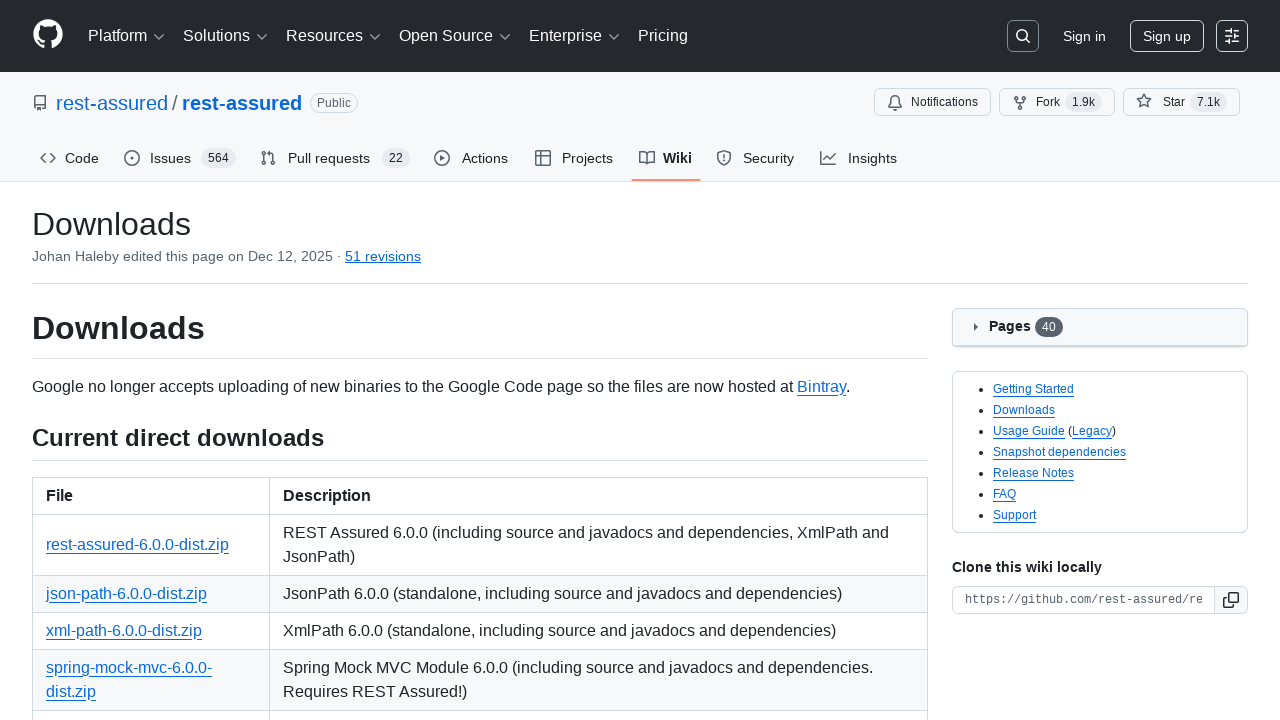

Downloads section is now visible
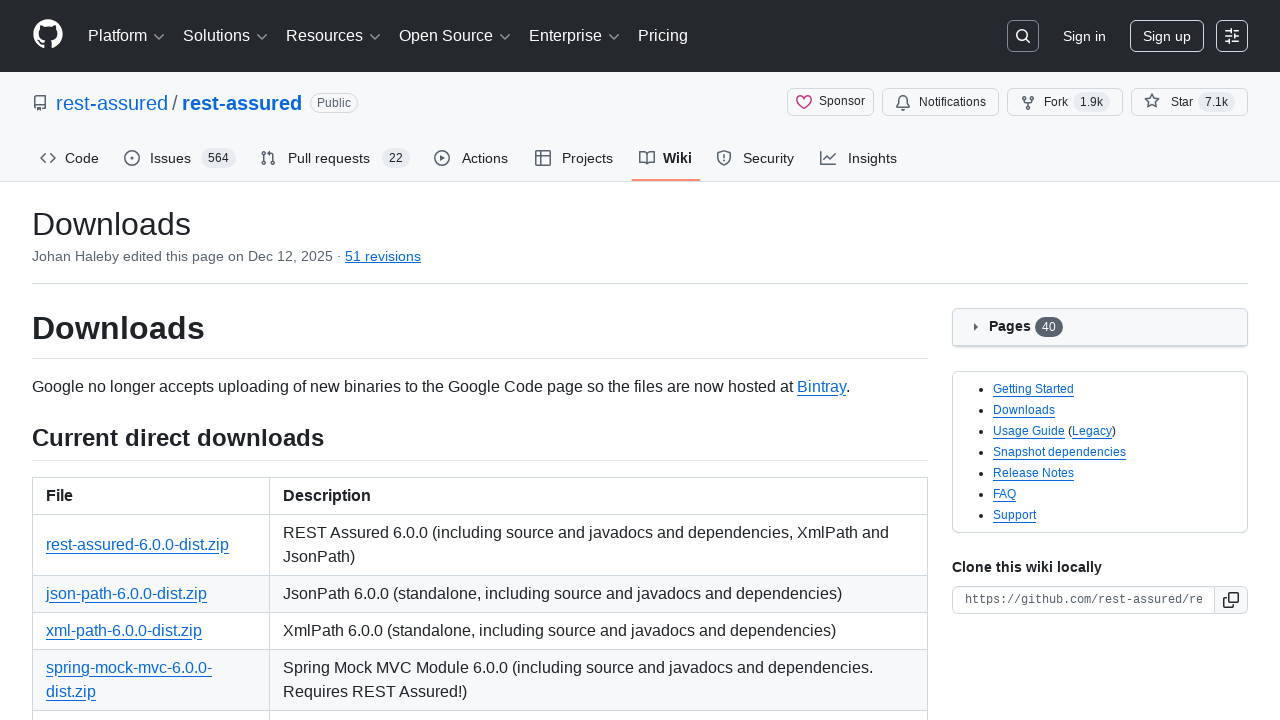

Verified navigation to GitHub wiki Downloads page
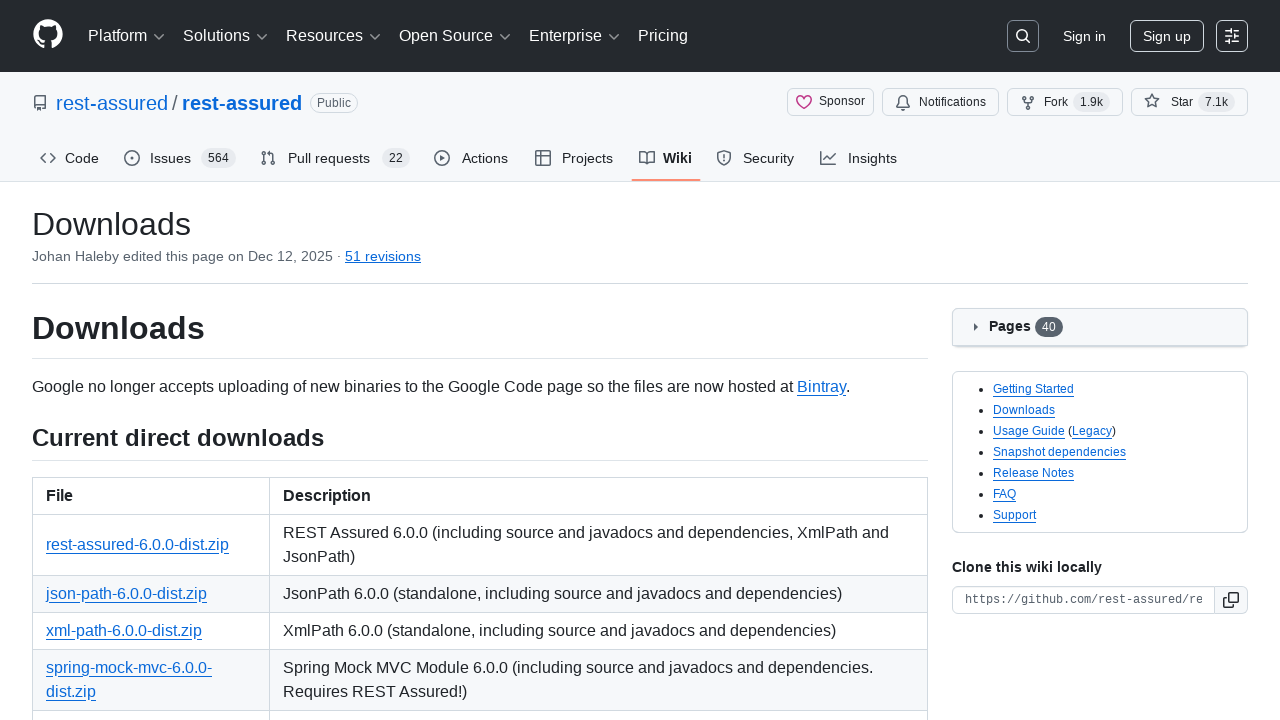

Table element loaded and is ready
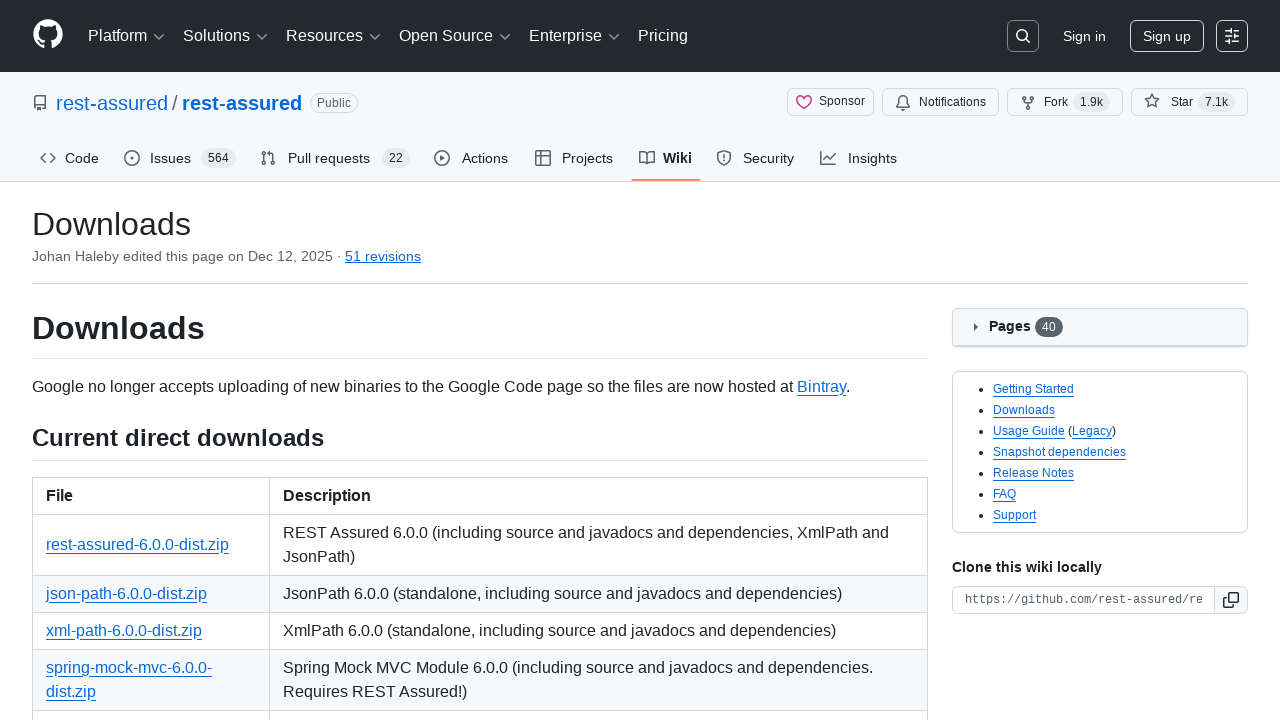

Verified table structure: 8 rows and 2 columns as expected
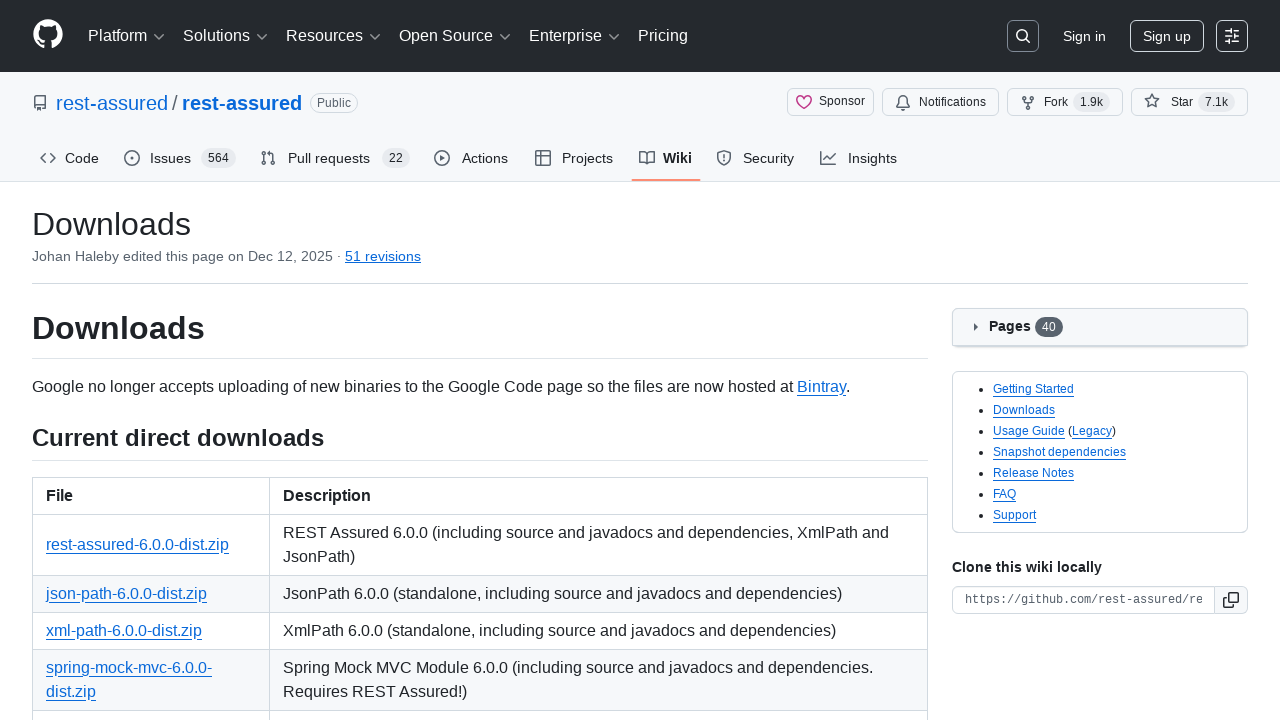

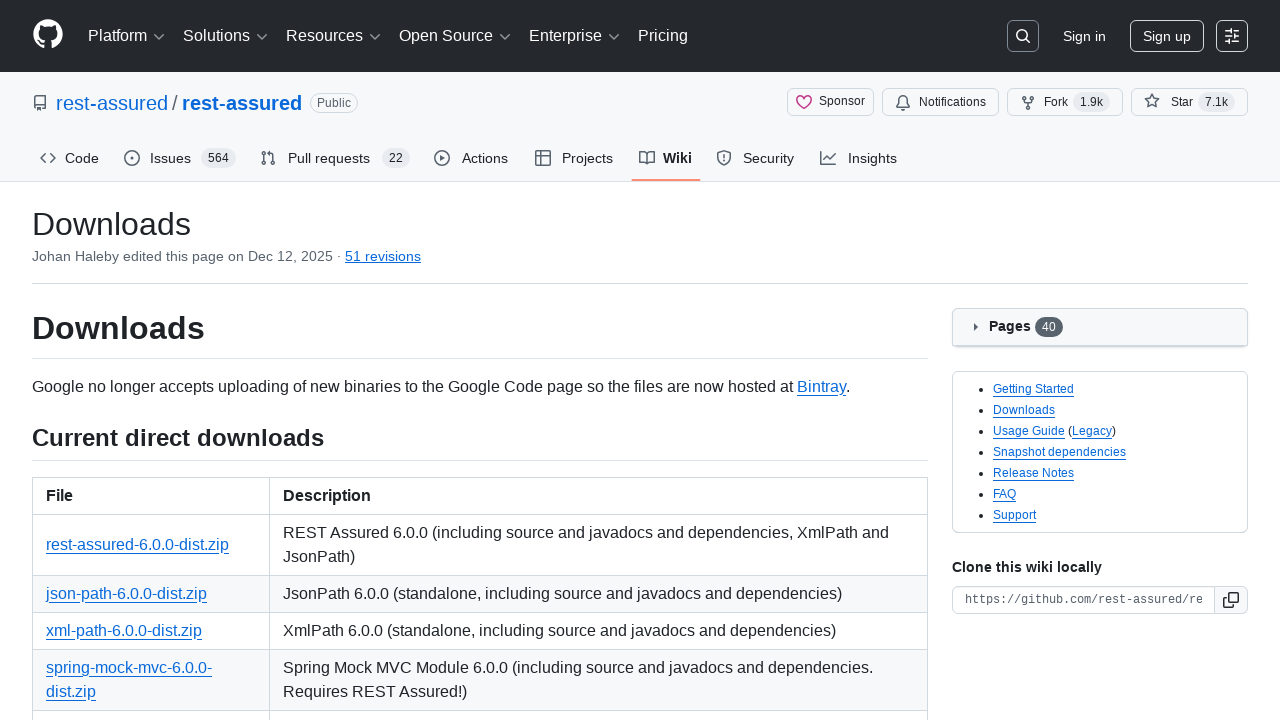